Tests a confirm box alert by clicking the confirm button and accepting the confirmation dialog

Starting URL: https://demoqa.com/alerts

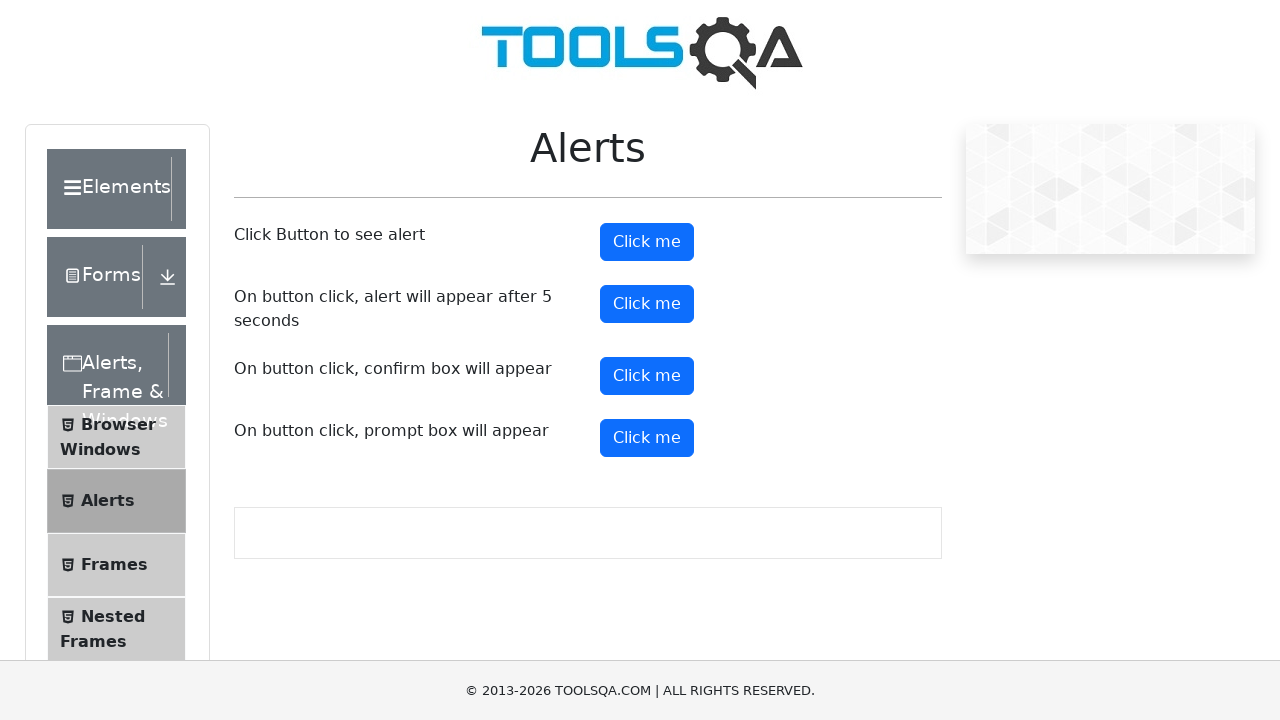

Set up dialog handler to accept confirmation dialogs
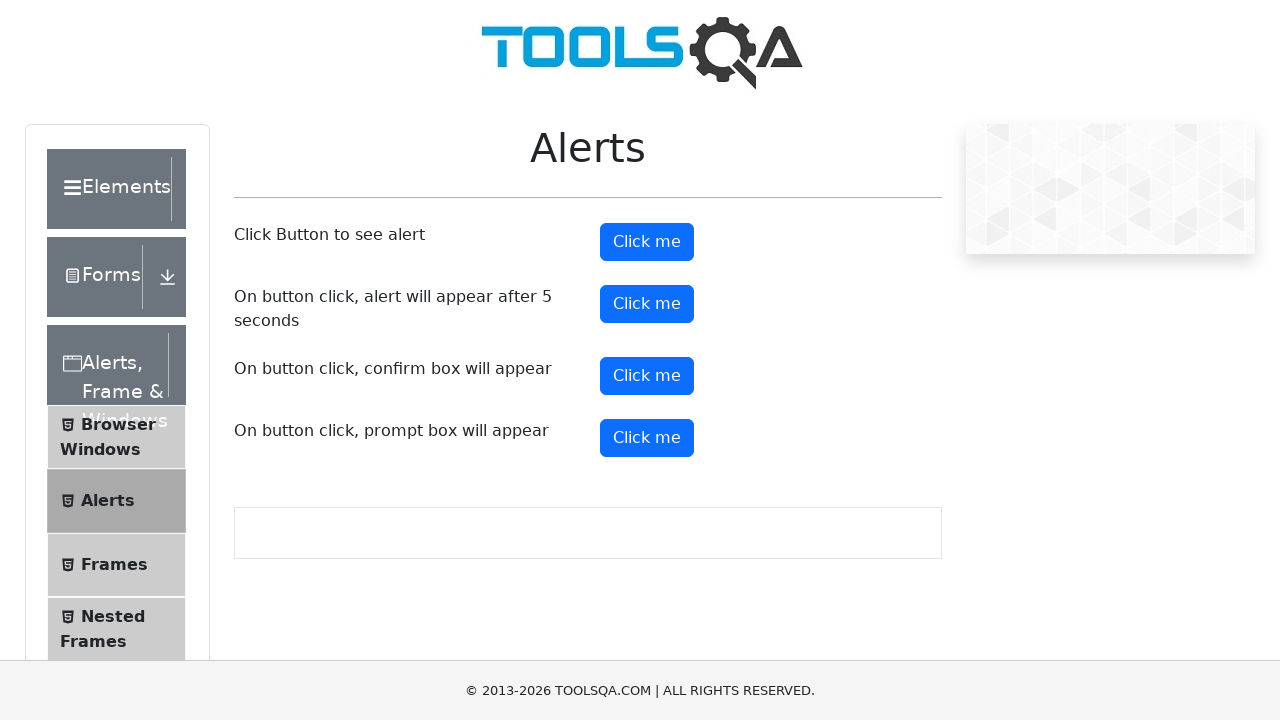

Confirm button element is present in the DOM
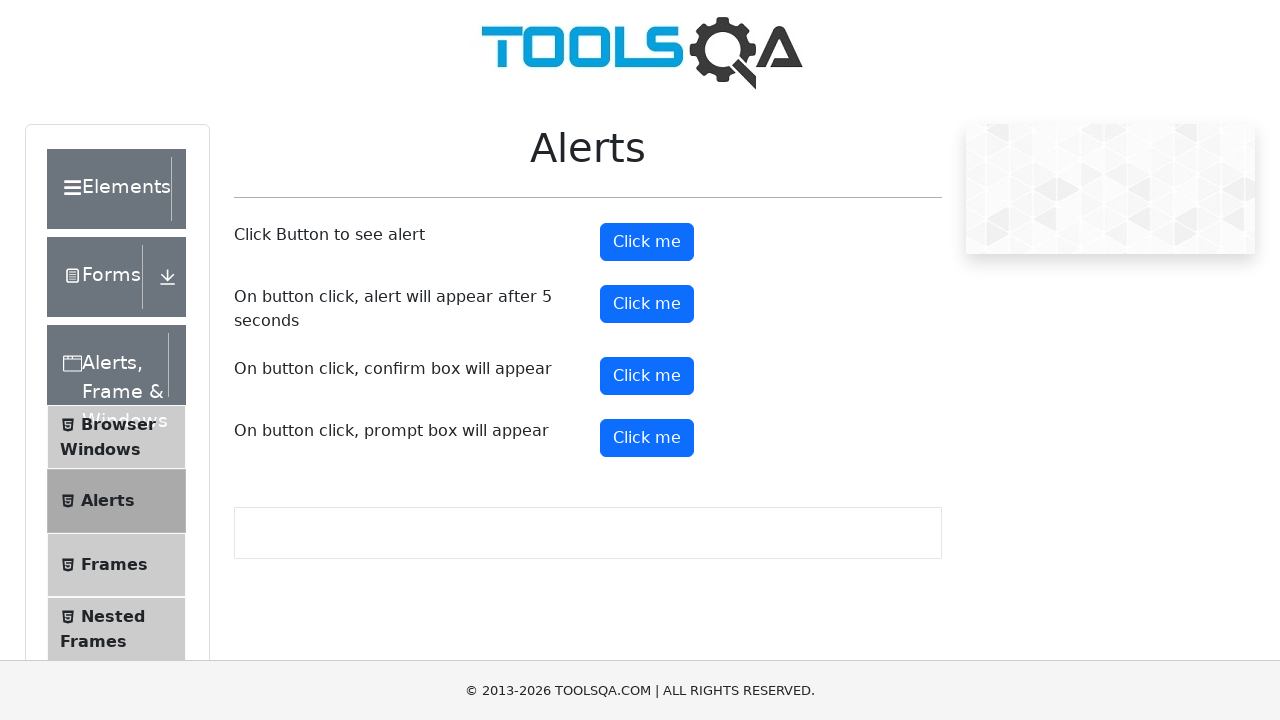

Clicked the confirm button using JavaScript
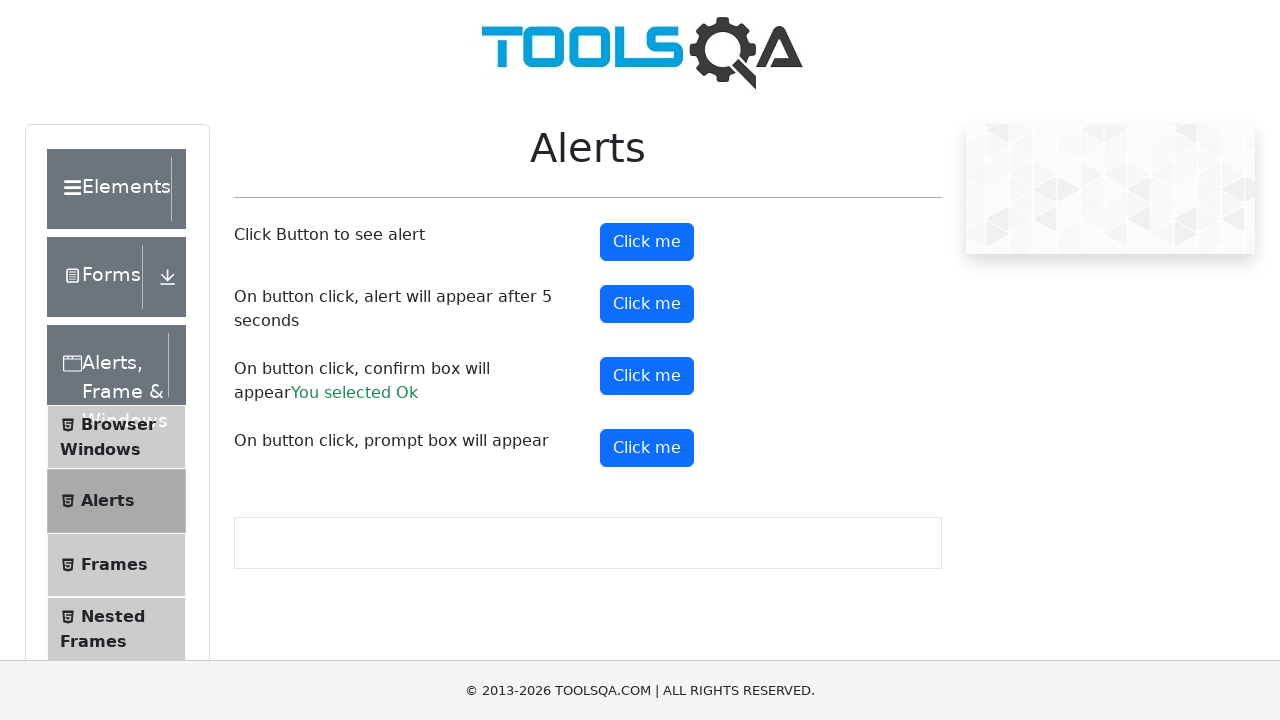

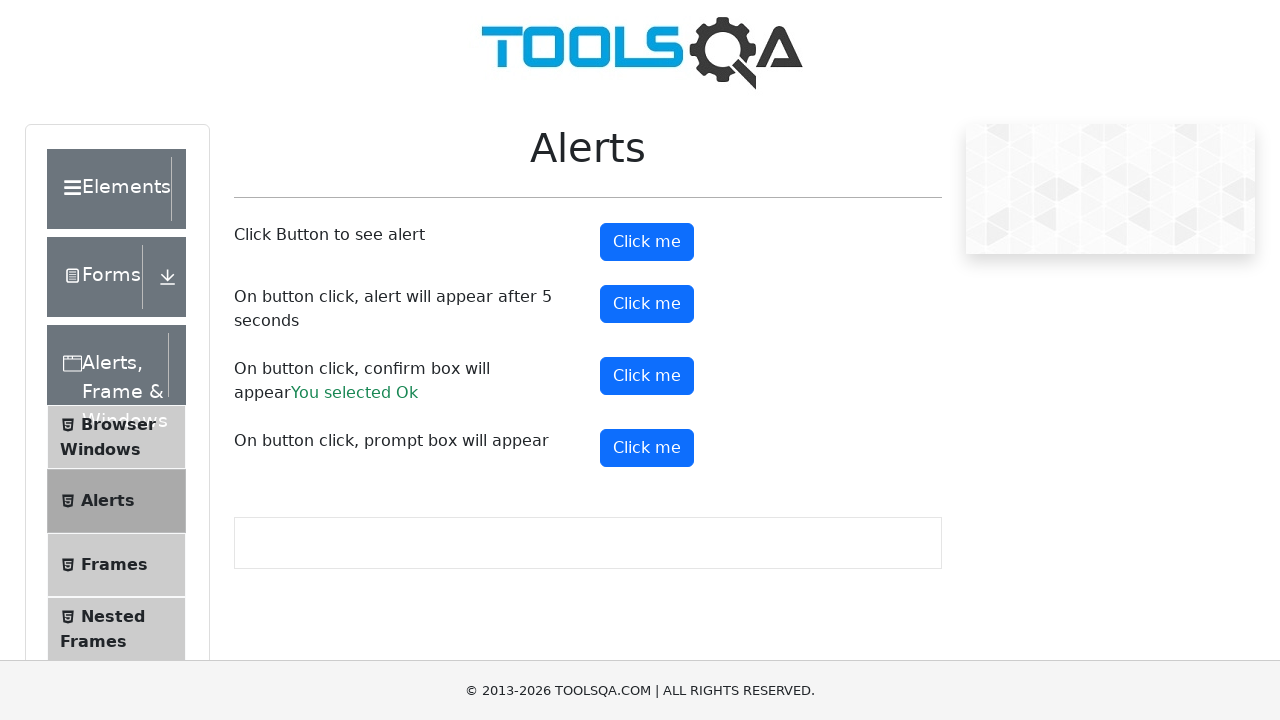